Navigates to the login practice page and verifies the page loads by checking that the page title and URL are accessible.

Starting URL: https://rahulshettyacademy.com/loginpagePractise/

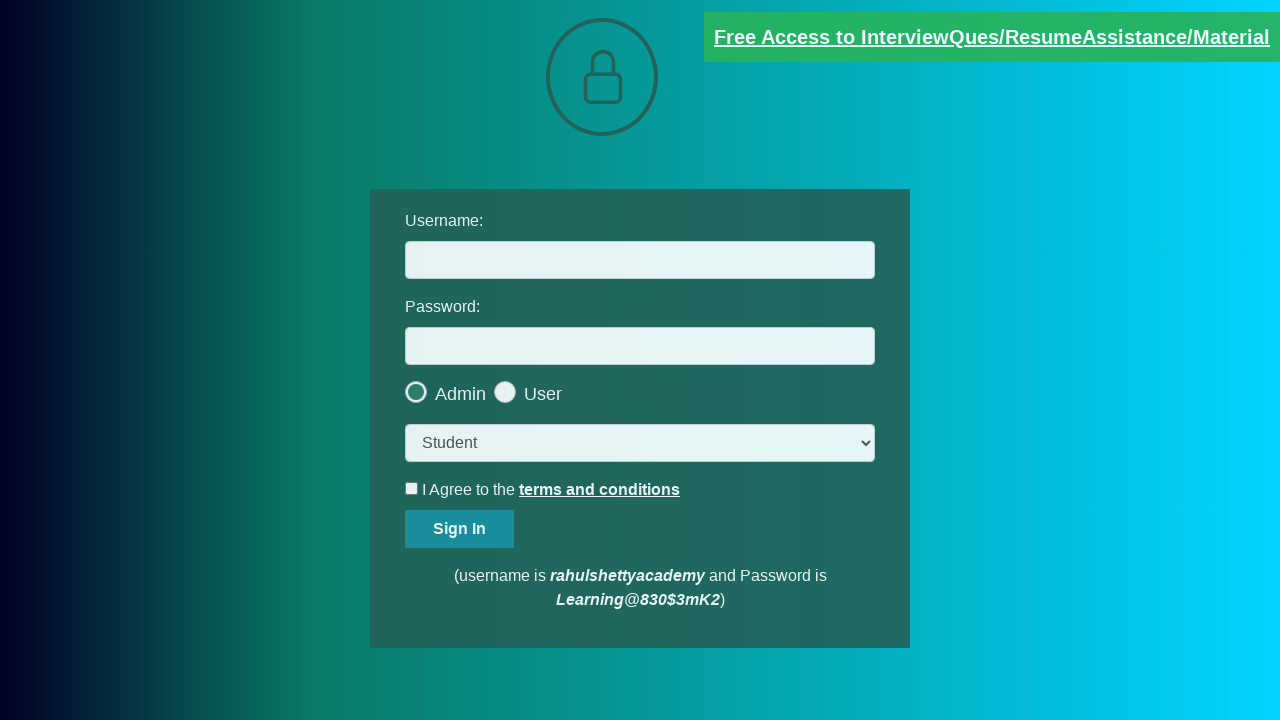

Page loaded with domcontentloaded state
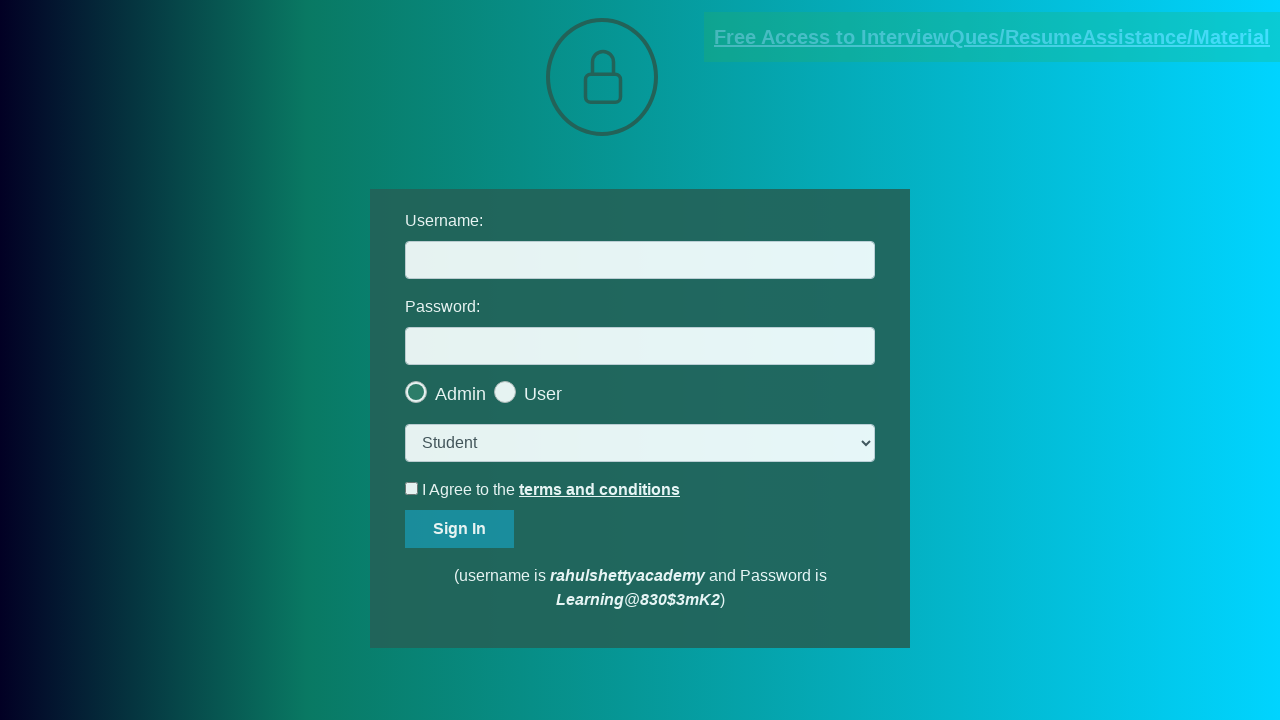

Retrieved page title: 'LoginPage Practise | Rahul Shetty Academy'
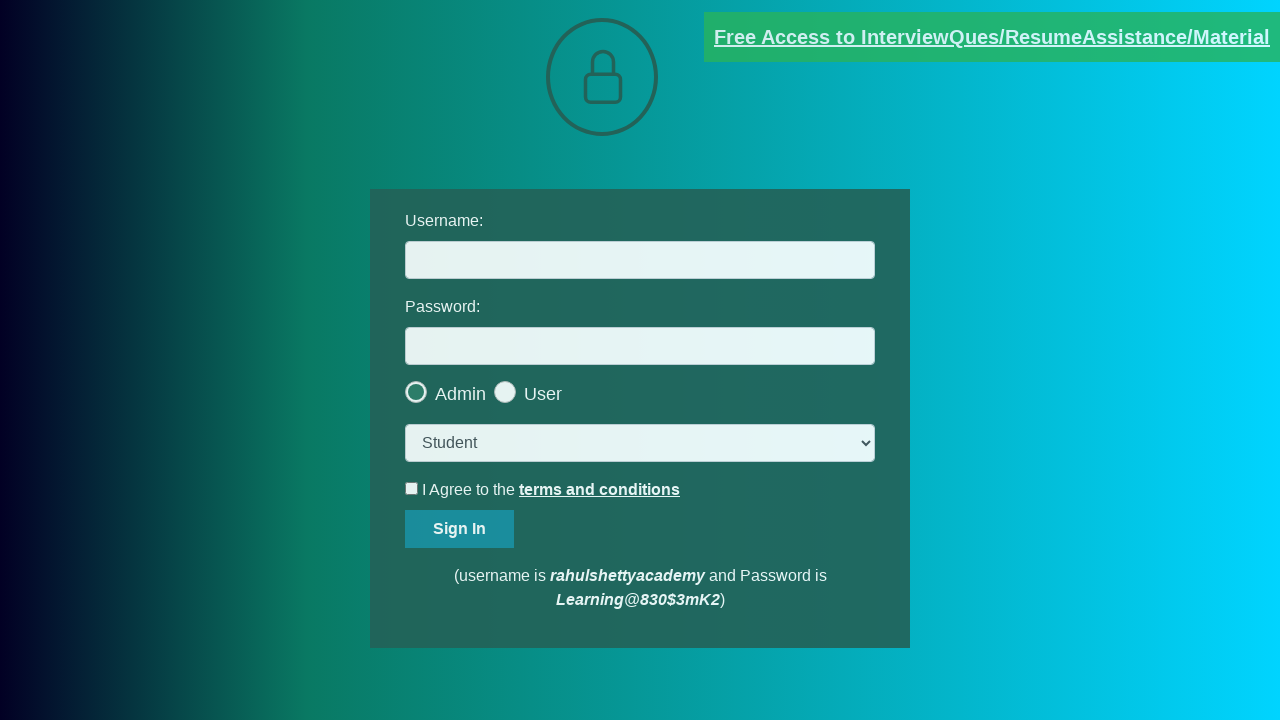

Verified page title is not empty
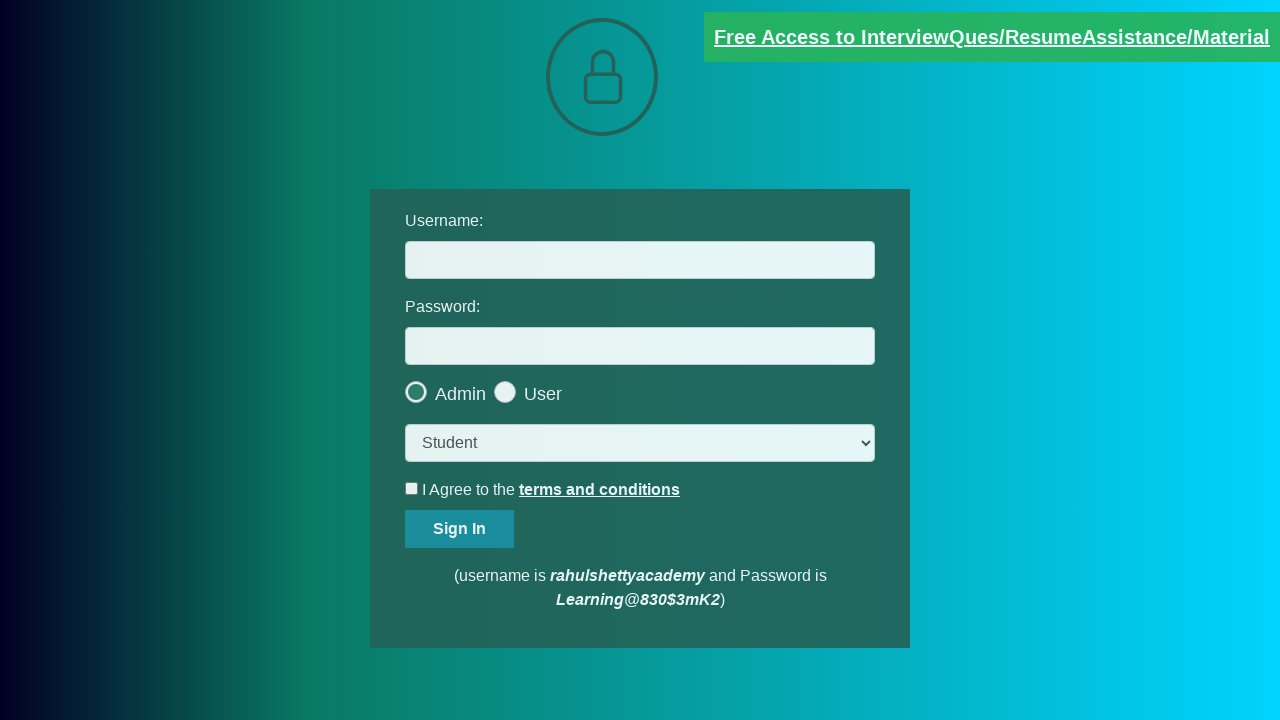

Verified URL contains 'loginpagePractise': https://rahulshettyacademy.com/loginpagePractise/
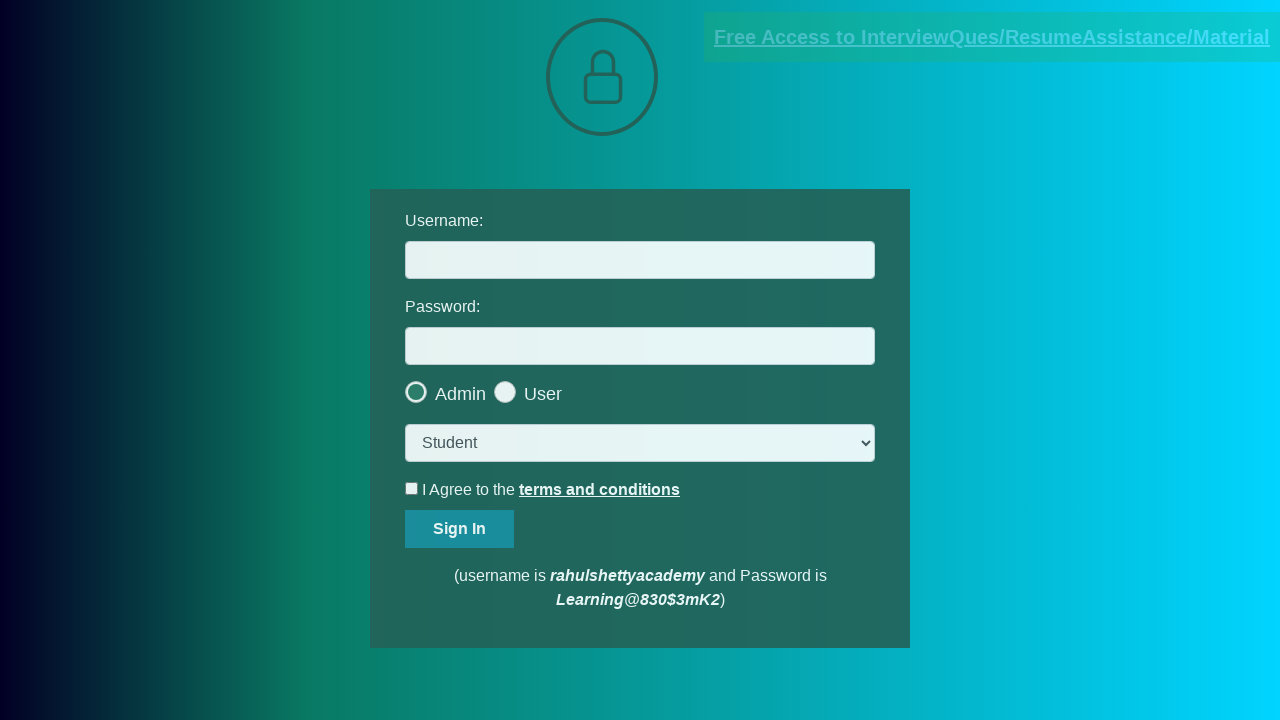

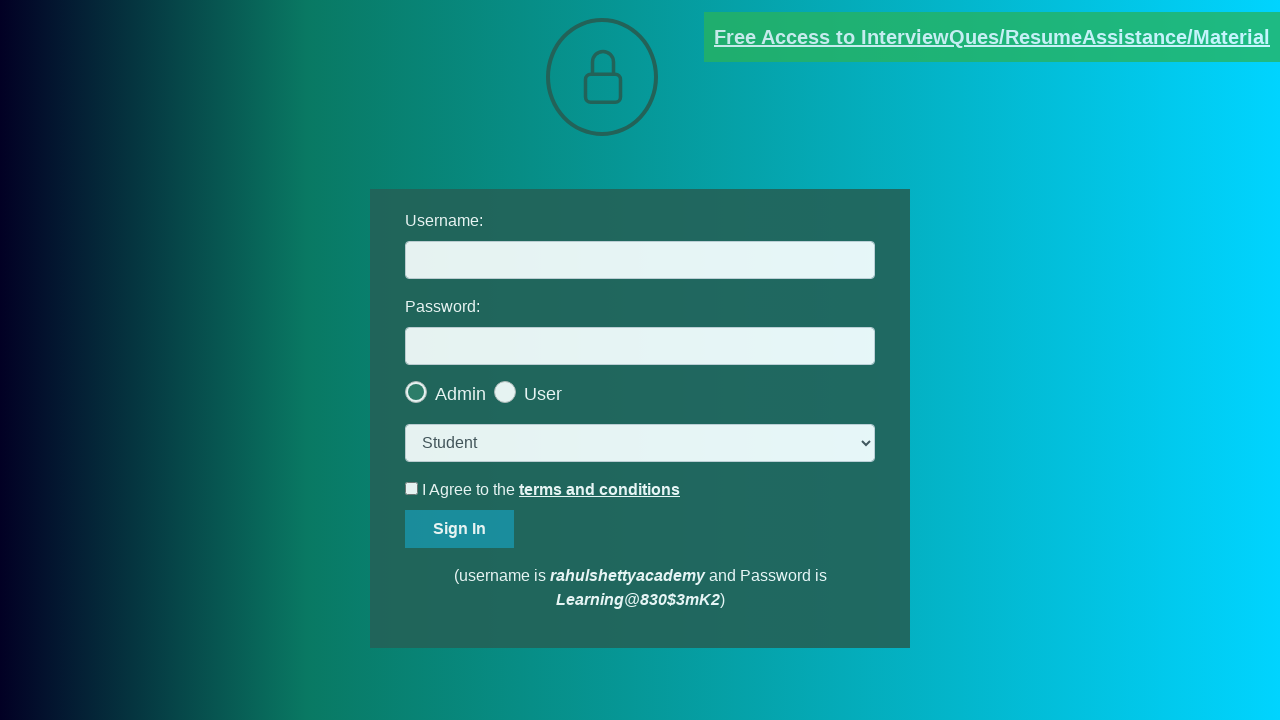